Tests flight booking dropdown selections on BlazeDemos by choosing departure and destination cities, submitting the form, navigating back, and resubmitting

Starting URL: https://www.blazedemo.com

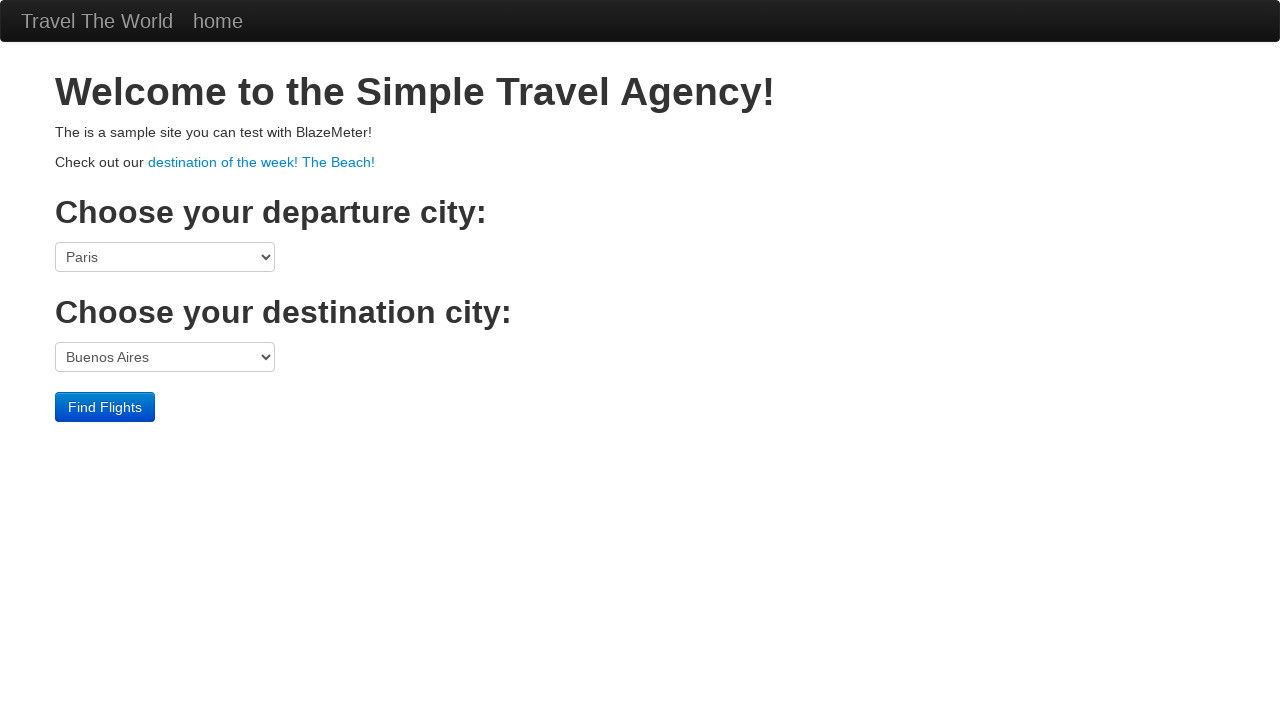

Clicked departure city dropdown at (165, 257) on [name='fromPort']
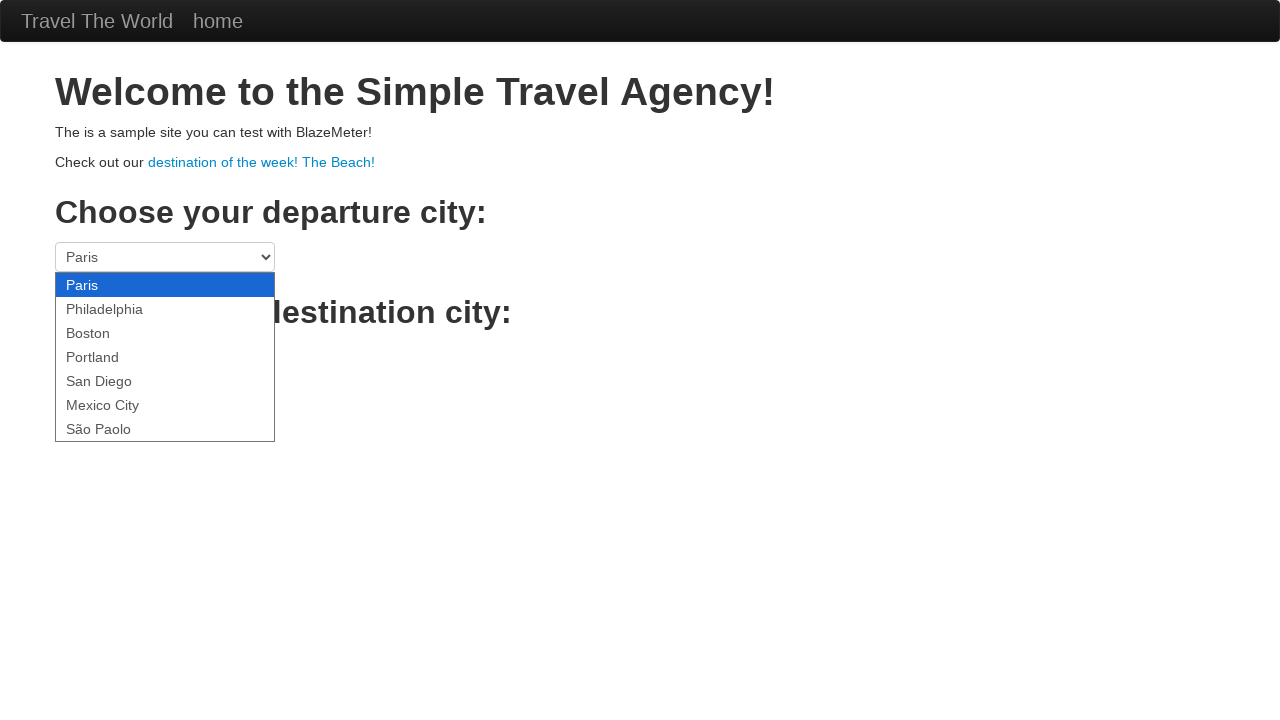

Selected 'San Diego' as departure city on [name='fromPort']
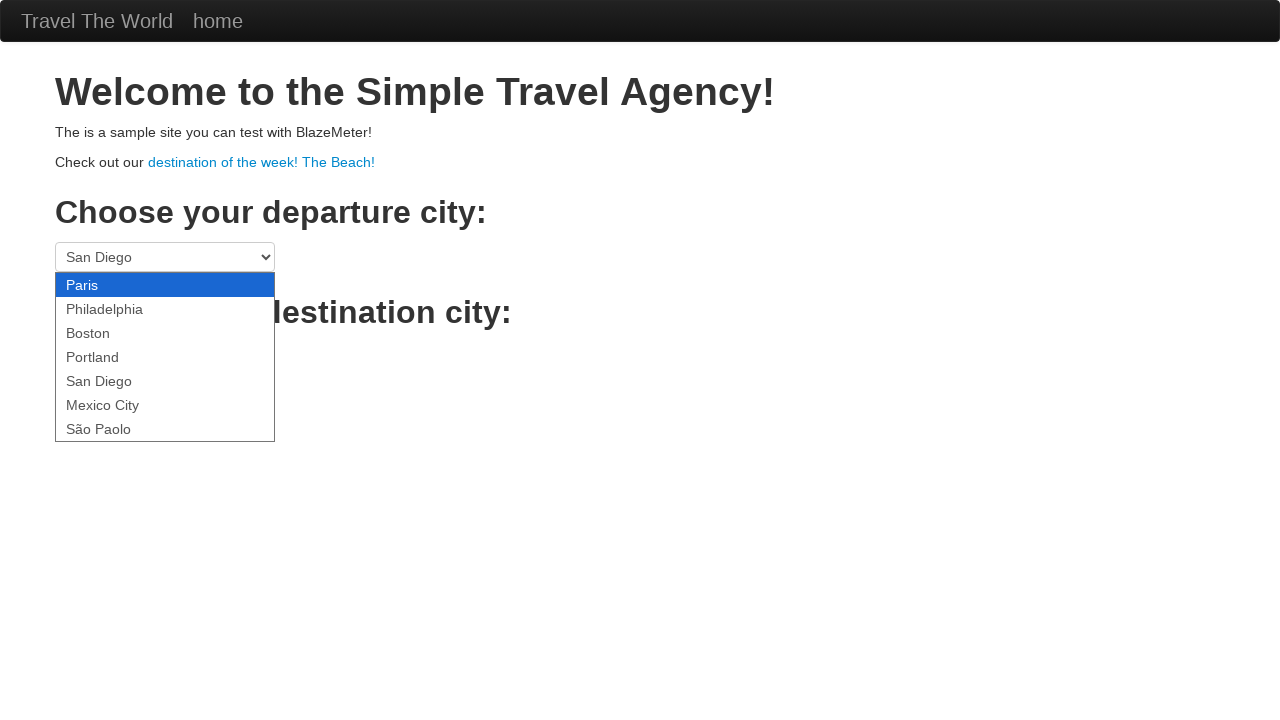

Clicked destination city dropdown at (165, 357) on [name='toPort']
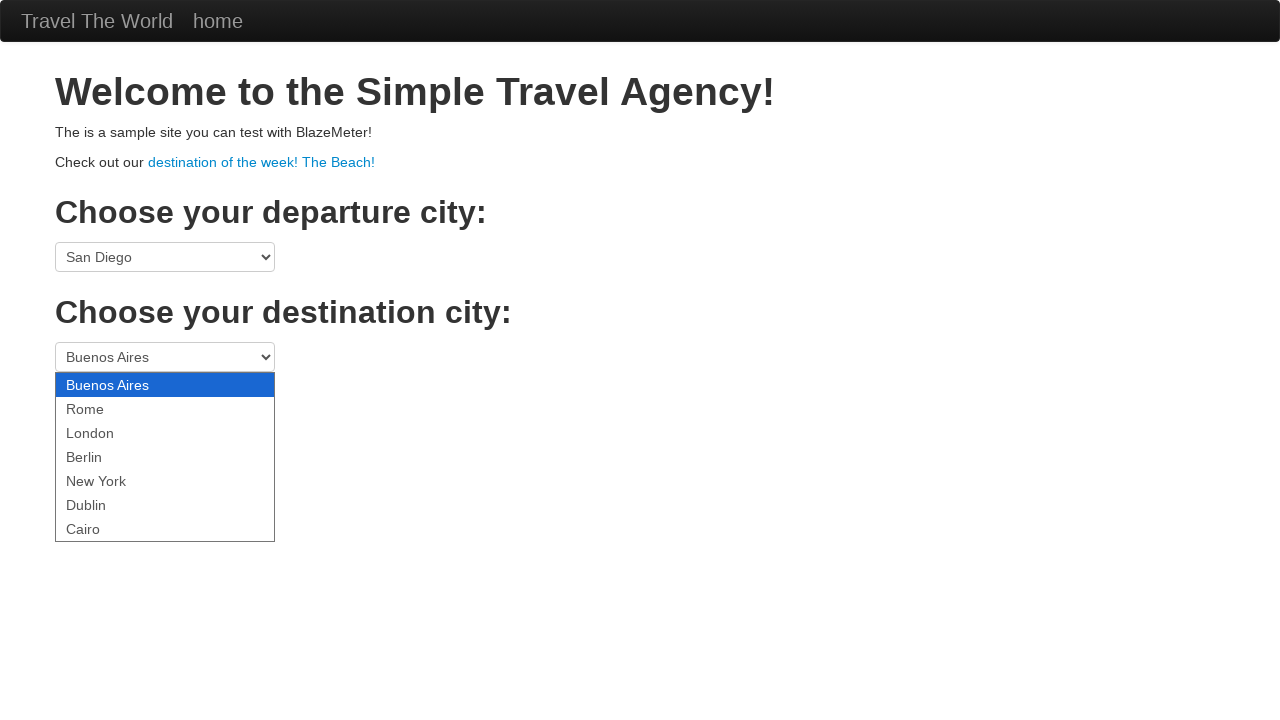

Selected destination city at index 3 on [name='toPort']
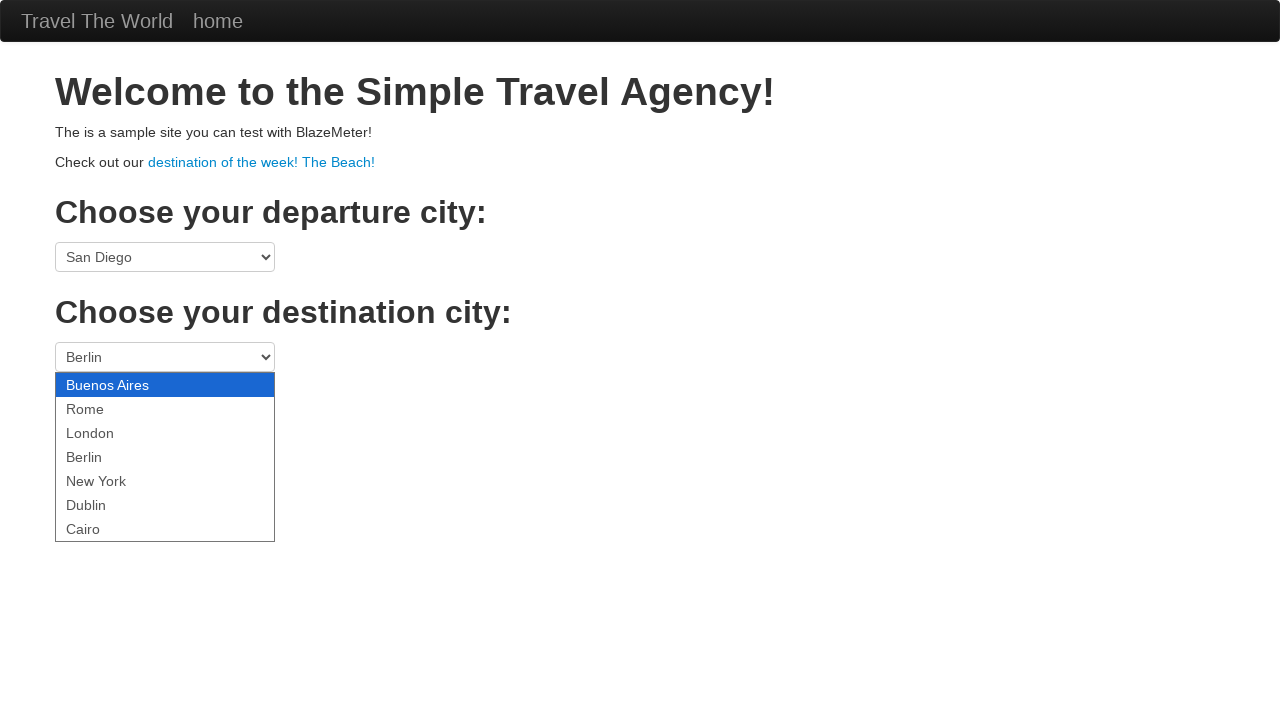

Submitted flight booking form at (105, 407) on input
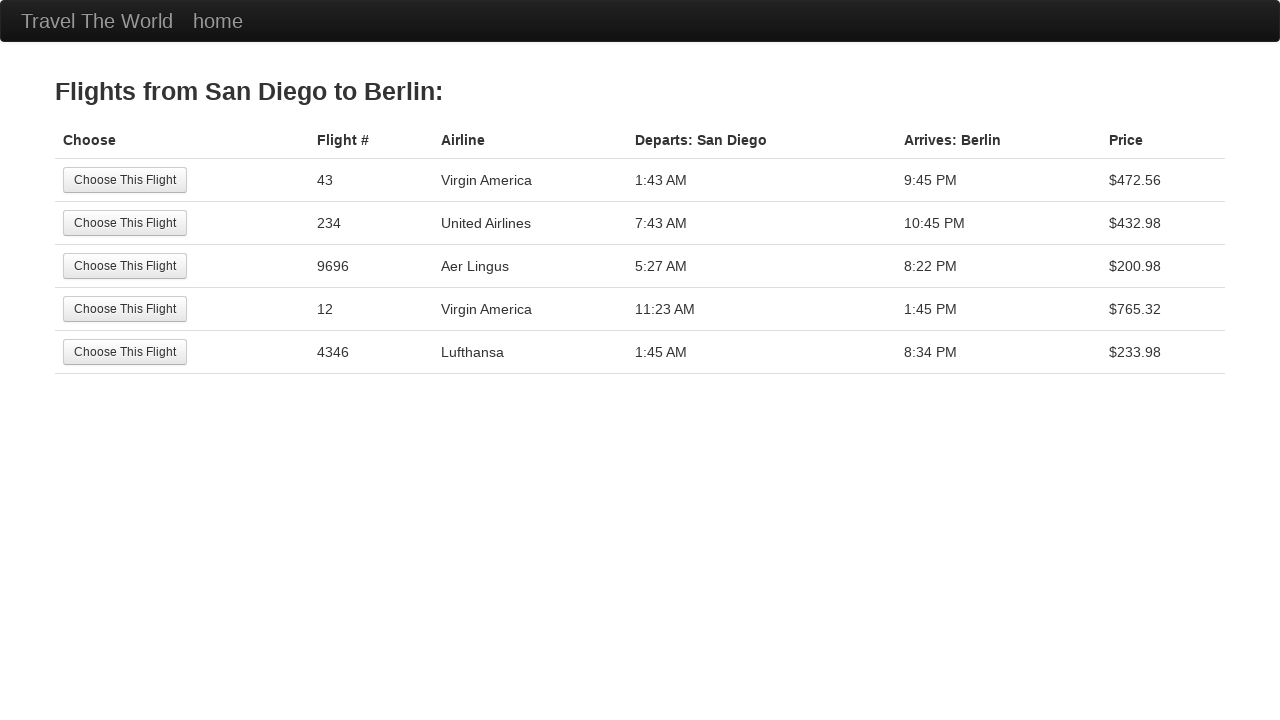

Navigated back to flight selection page
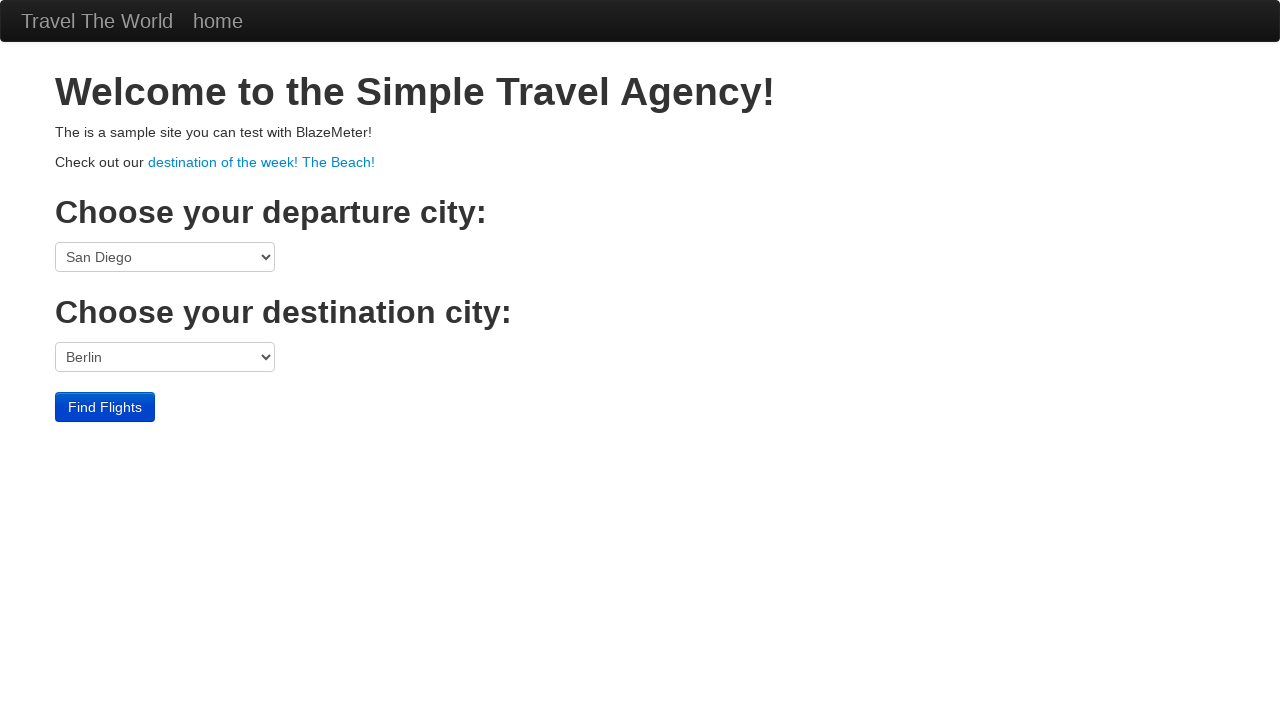

Clicked destination city dropdown again at (165, 357) on [name='toPort']
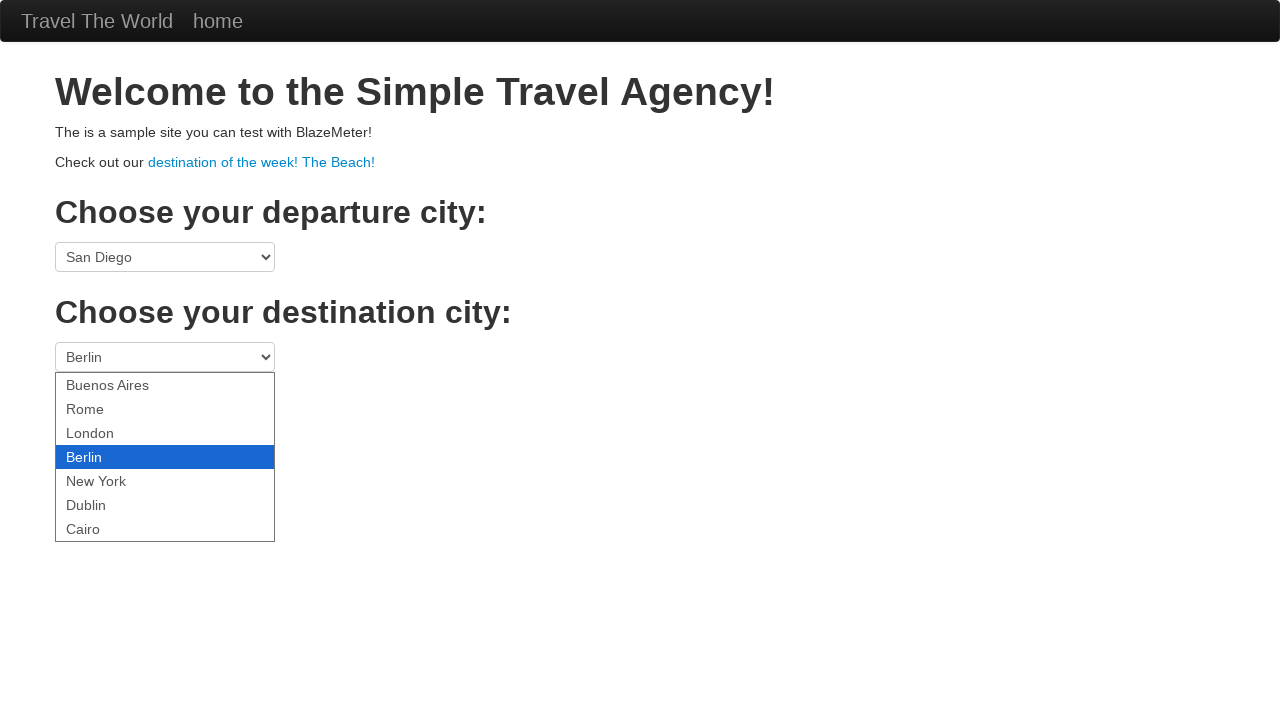

Selected destination city at index 3 again on [name='toPort']
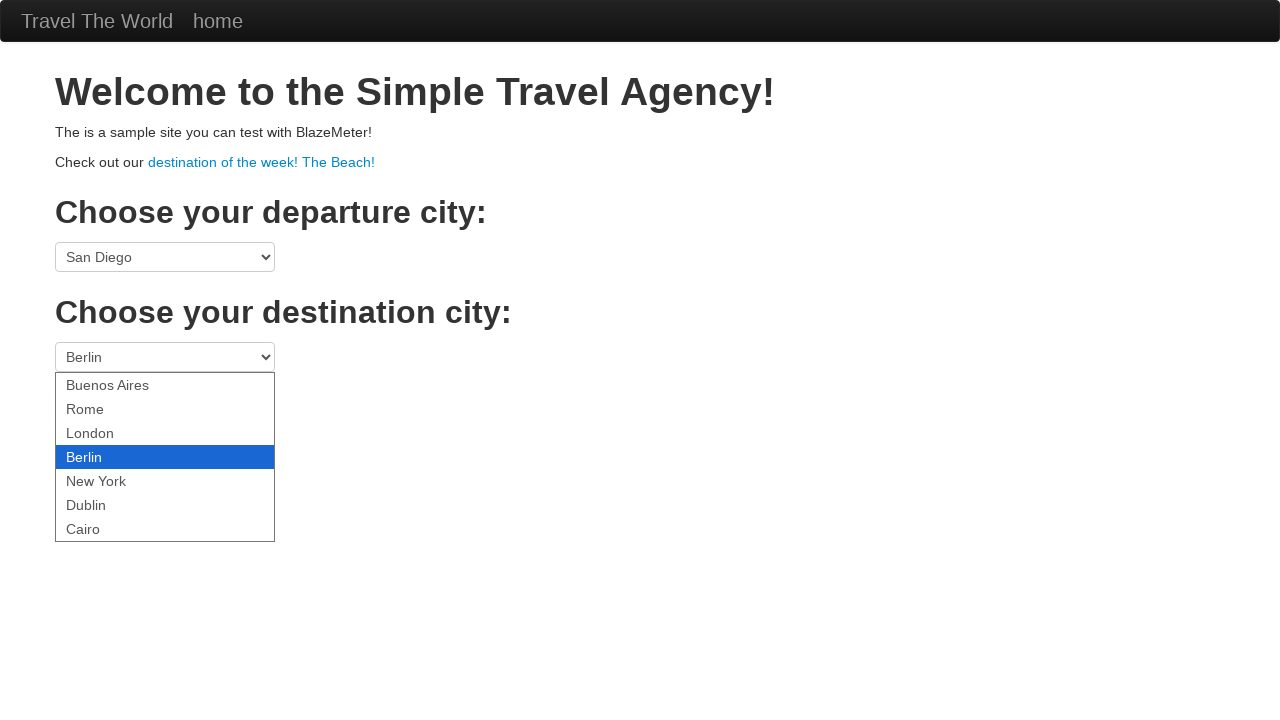

Submitted flight booking form again at (105, 407) on input
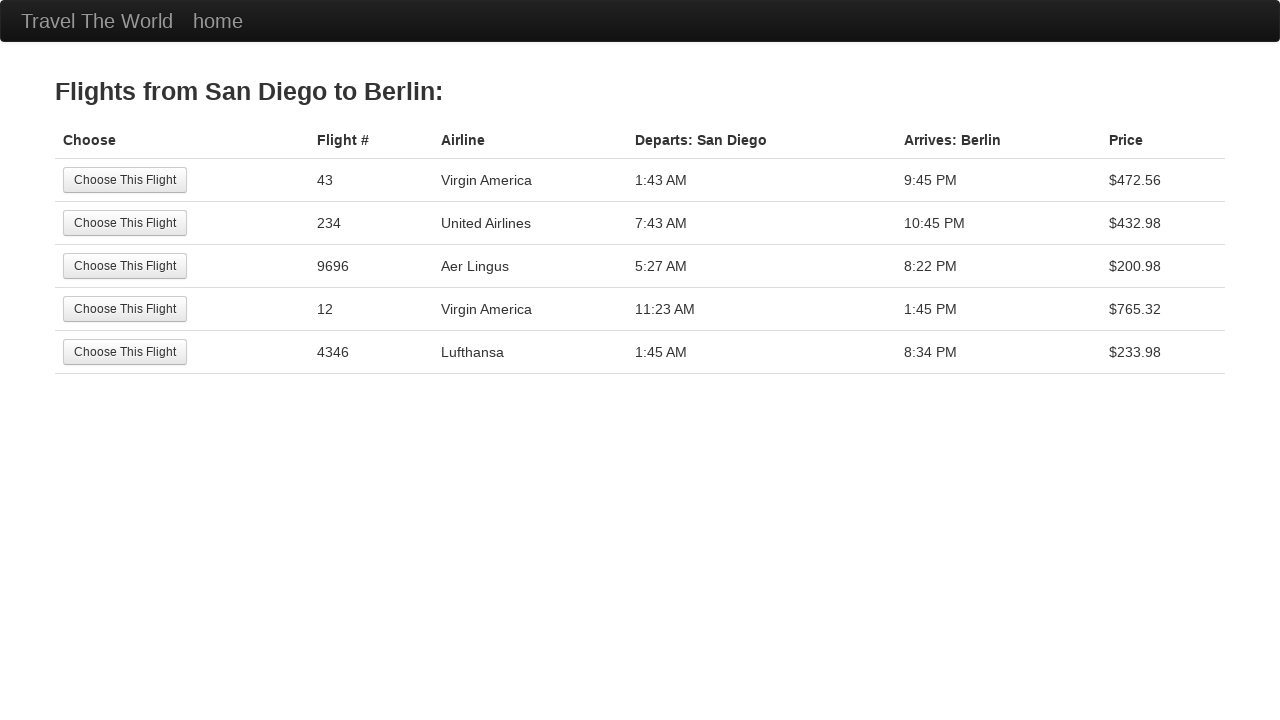

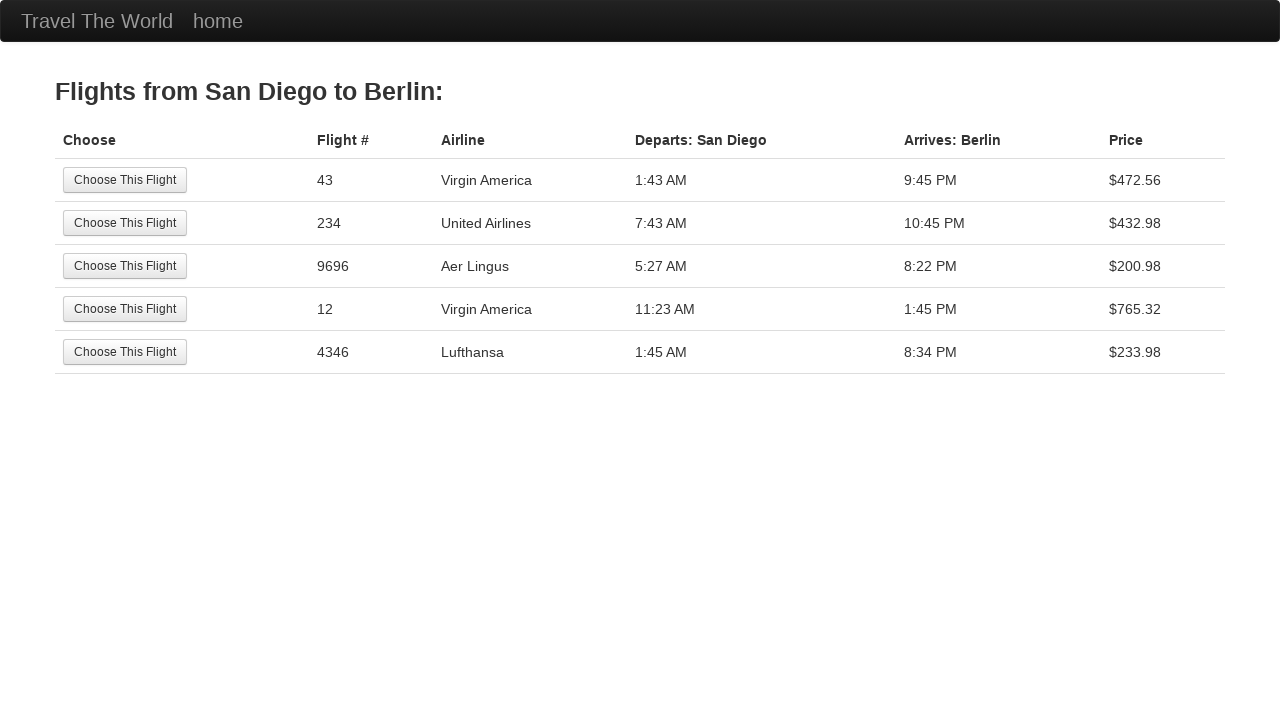